Tests generating Lorem Ipsum with 10 words by selecting words option, entering the count, and clicking generate

Starting URL: https://lipsum.com/

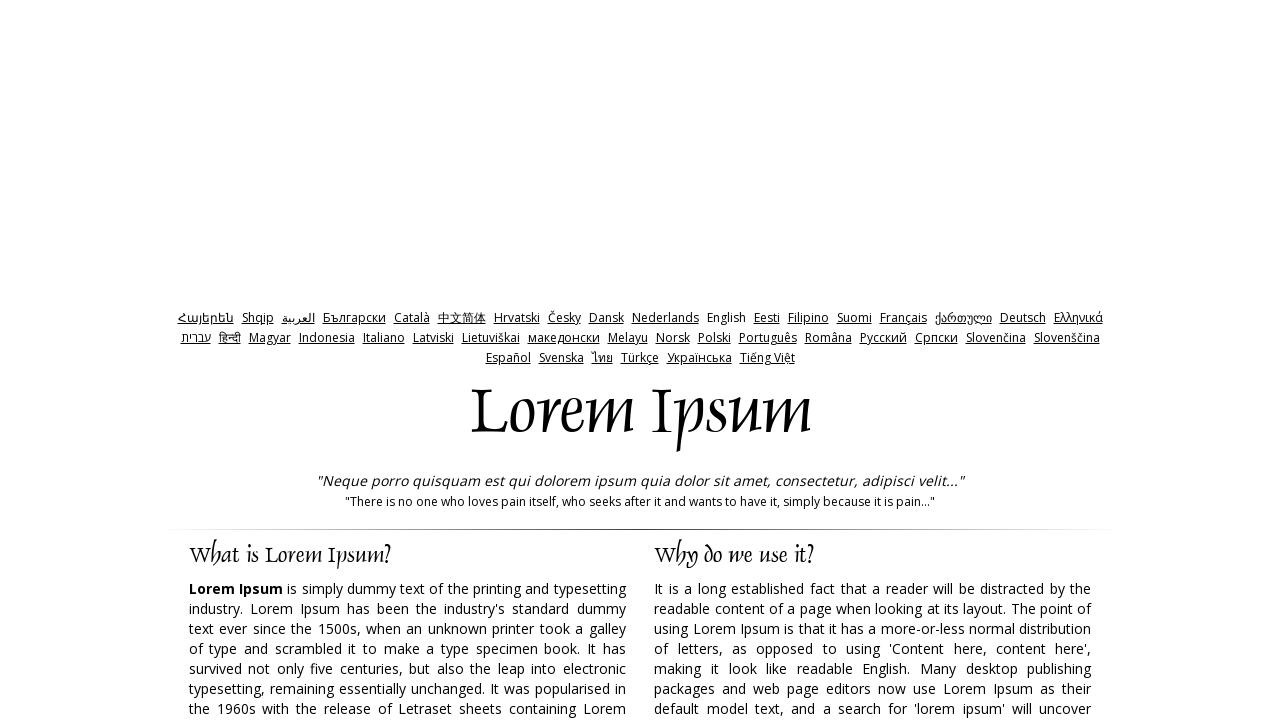

Clicked 'words' radio button label to select word generation option at (768, 360) on label[for='words']
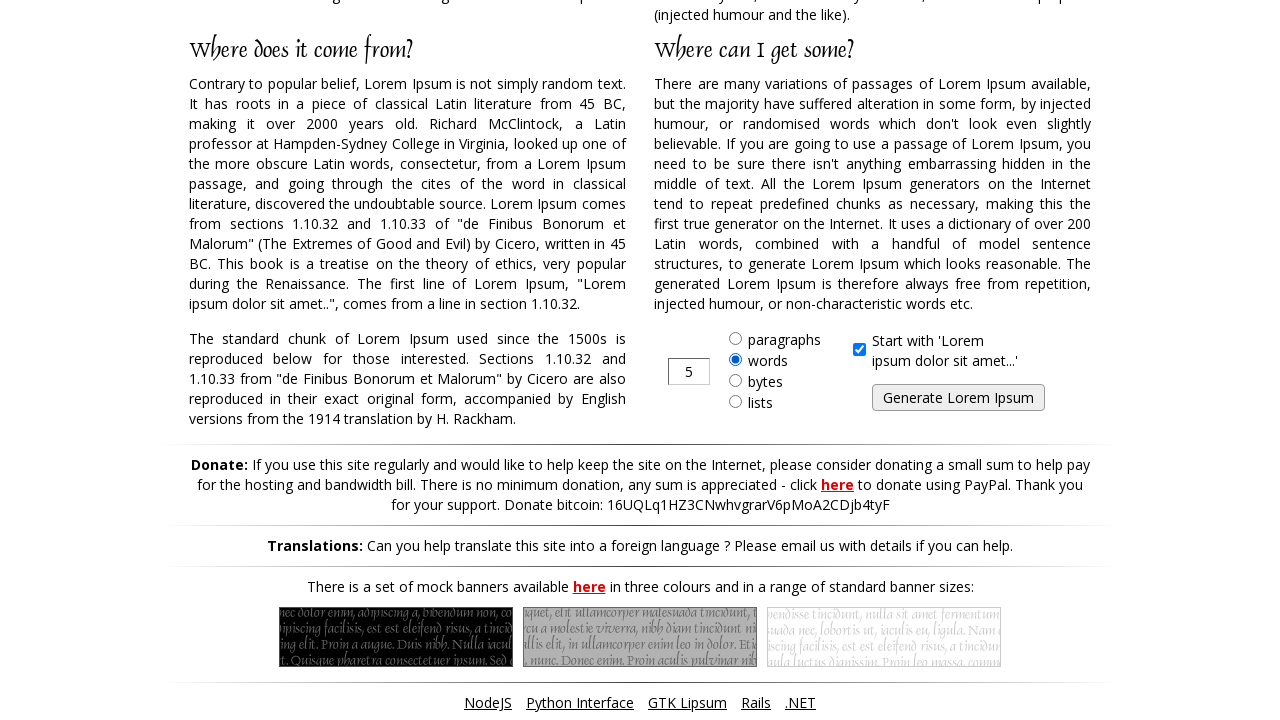

Entered '10' in the count field on input[type='text']
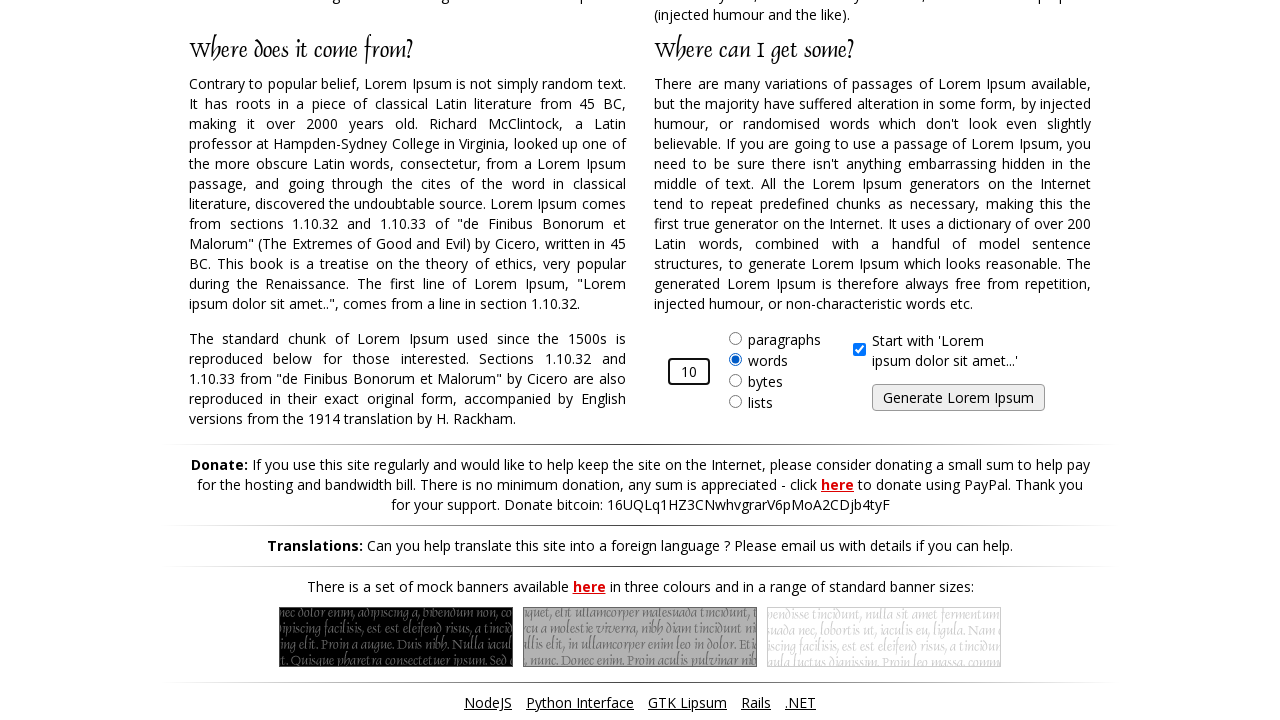

Clicked generate button to create Lorem Ipsum with 10 words at (958, 398) on input#generate
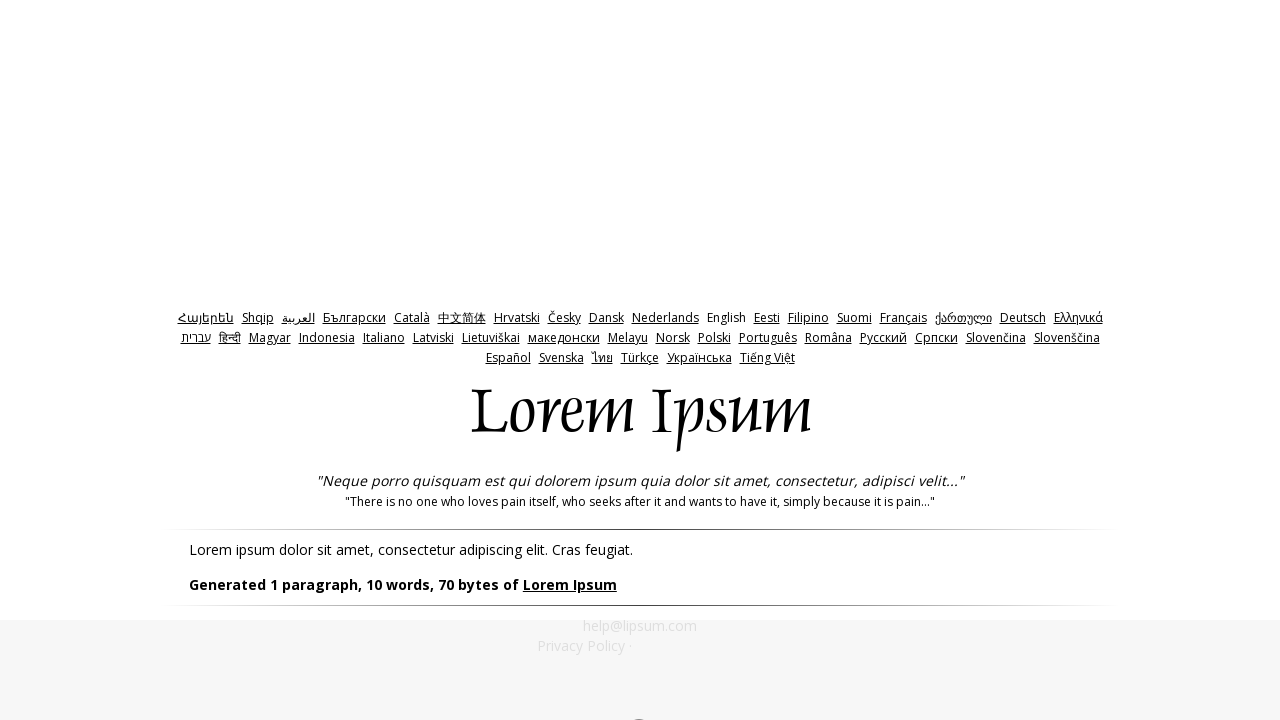

Waited for page to reach domcontentloaded state
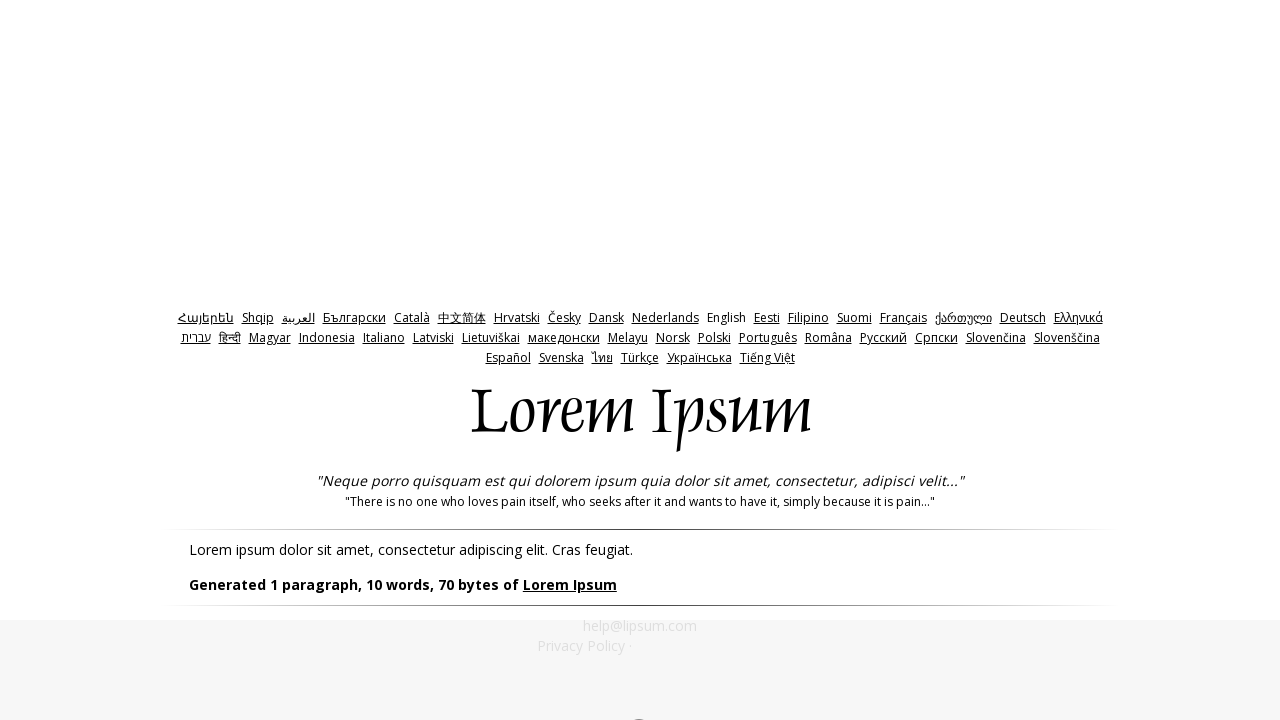

Waited for Lorem Ipsum content to appear in #lipsum element
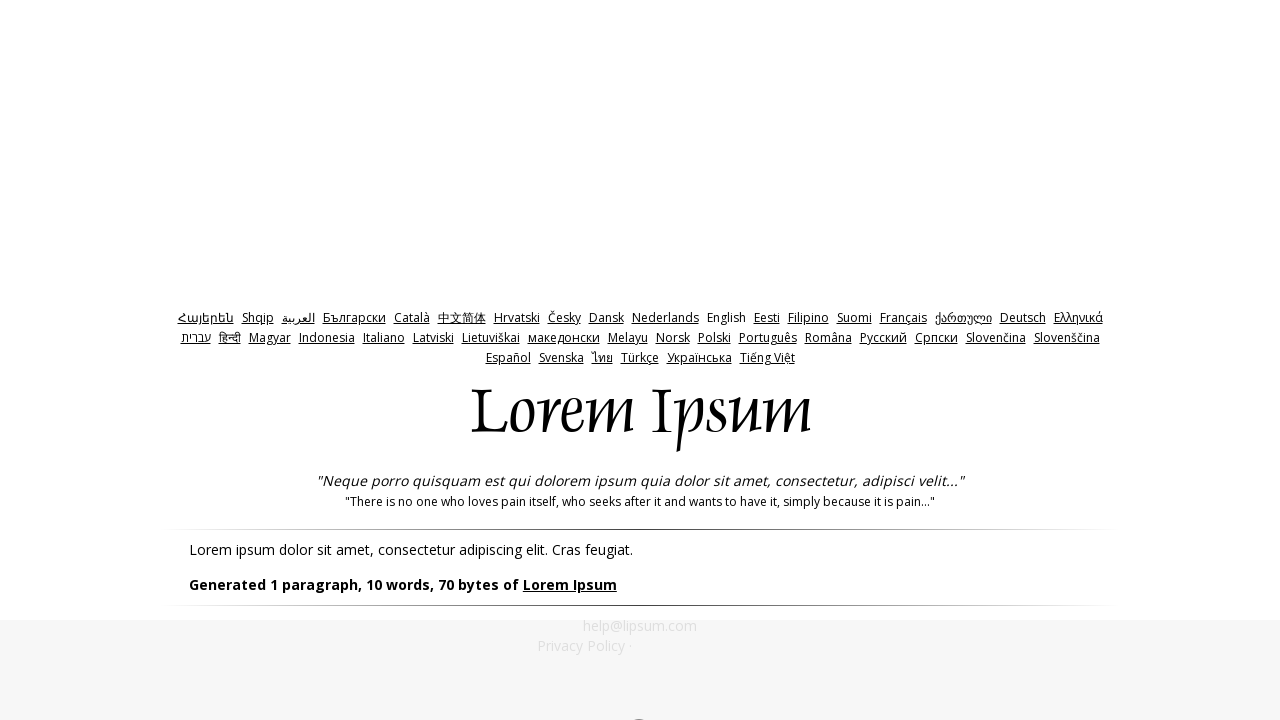

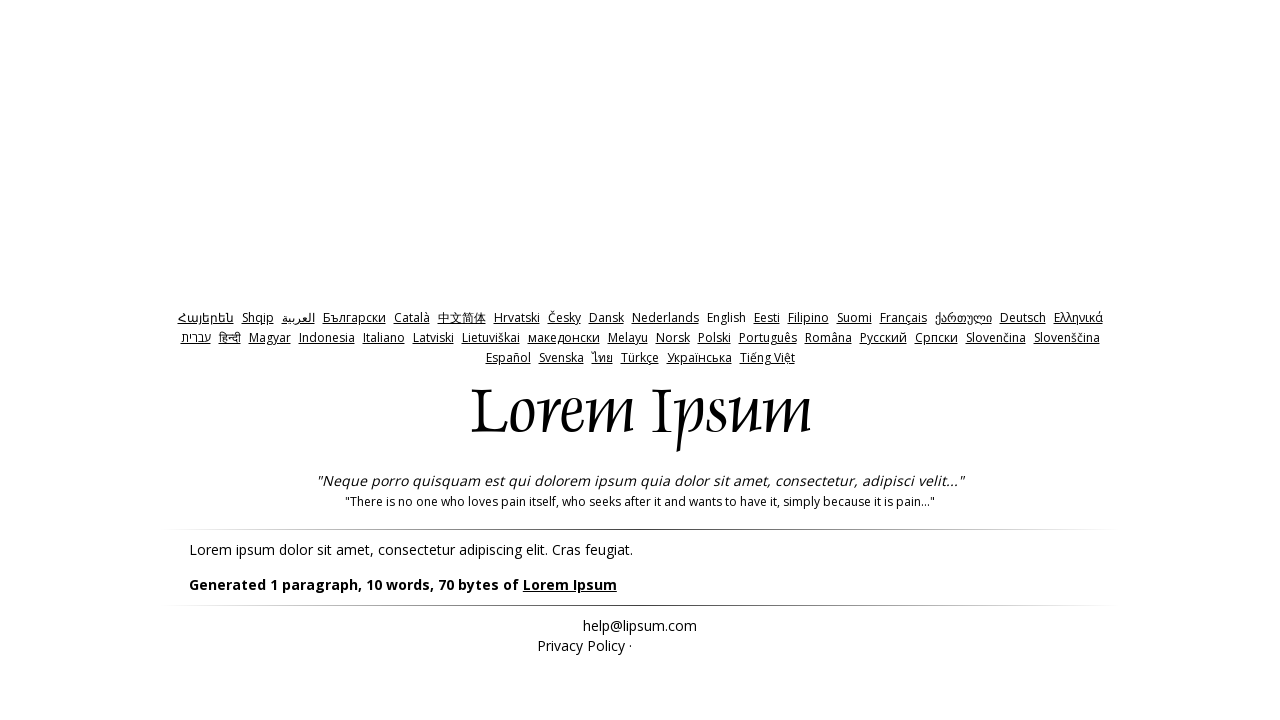